Tests infinite scroll functionality by repeatedly scrolling to the bottom of the page until no more content loads. The script continues scrolling until the page height stops changing.

Starting URL: https://jd.com

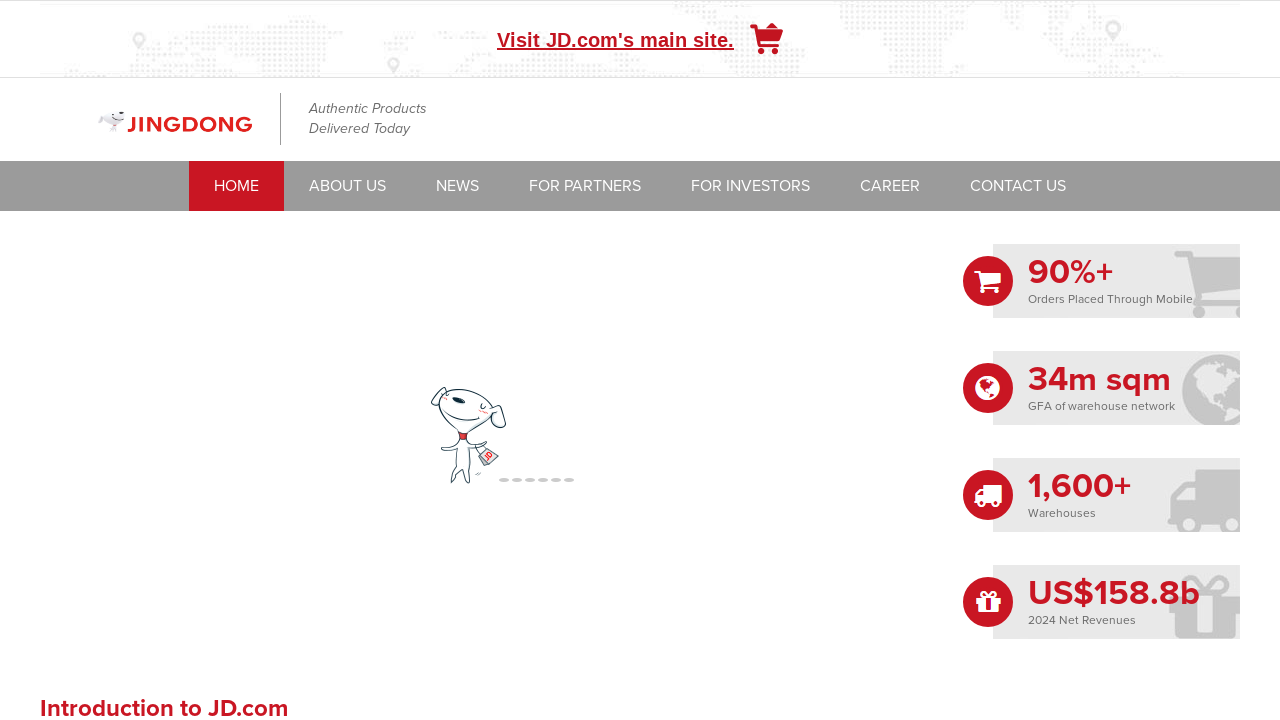

Evaluated current page height
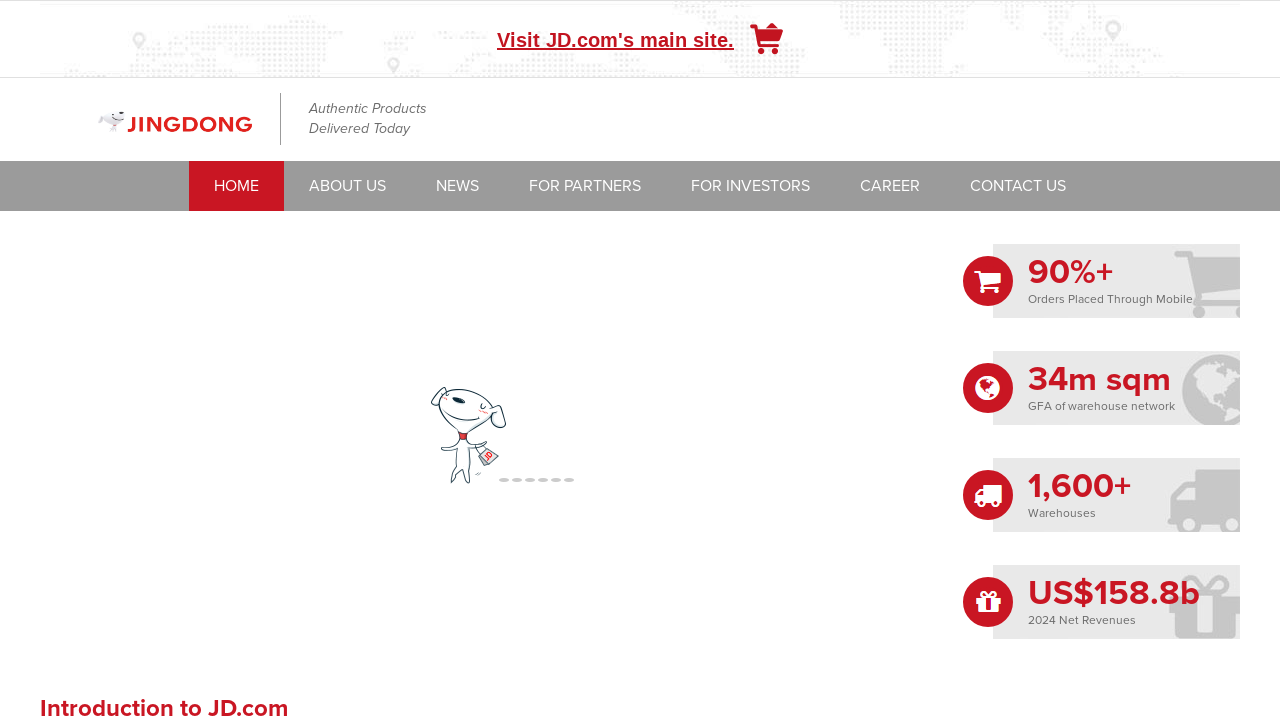

Scrolled to bottom of page
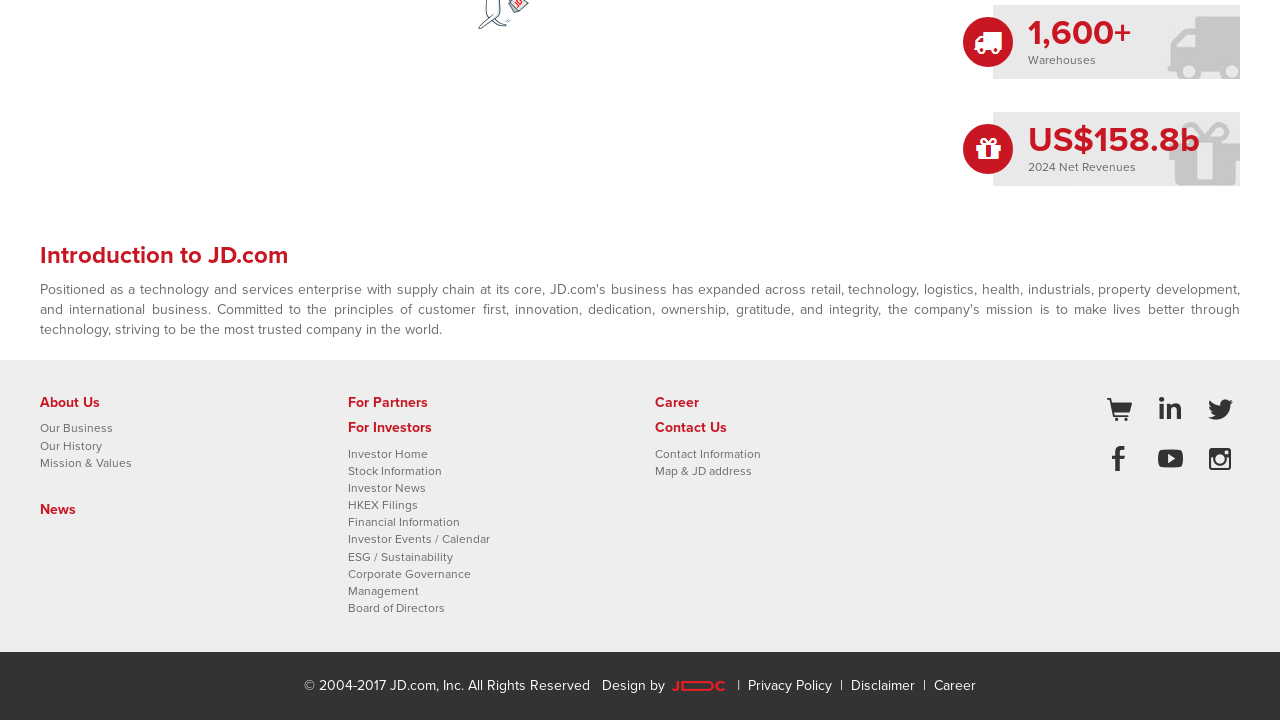

Waited 1000ms for new content to load
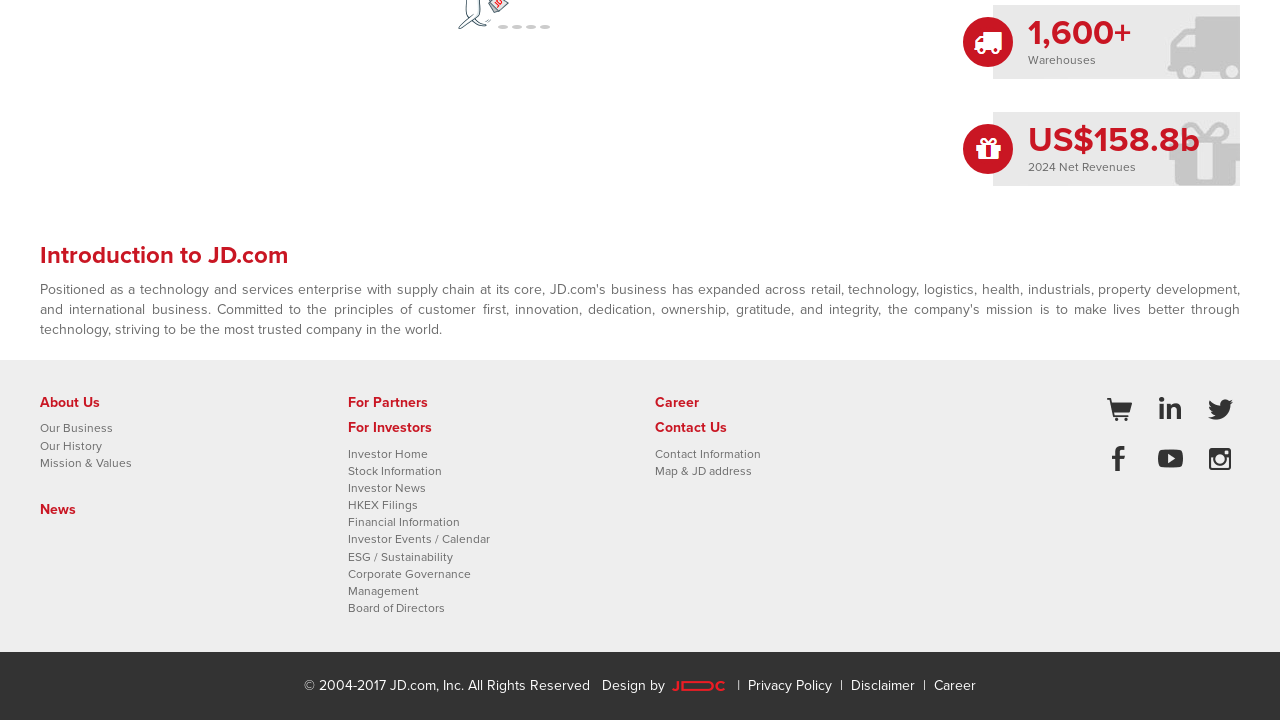

Evaluated current page height
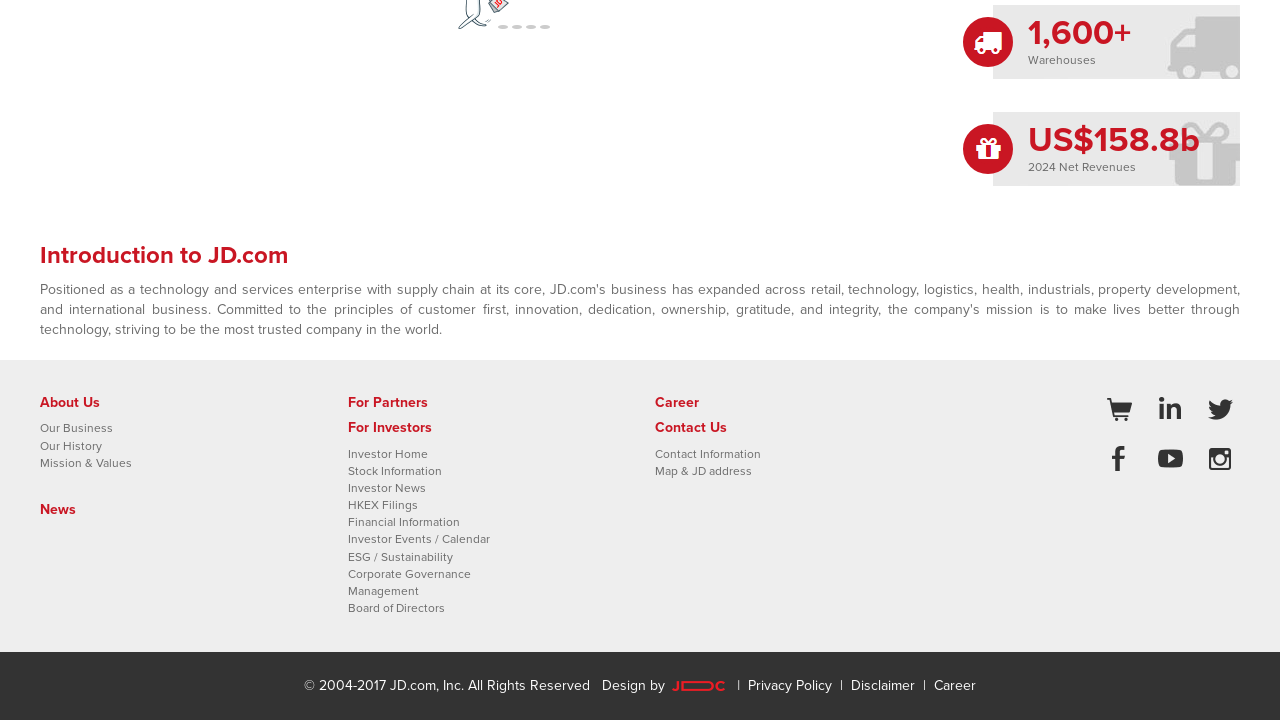

Infinite scroll complete - page height stopped changing
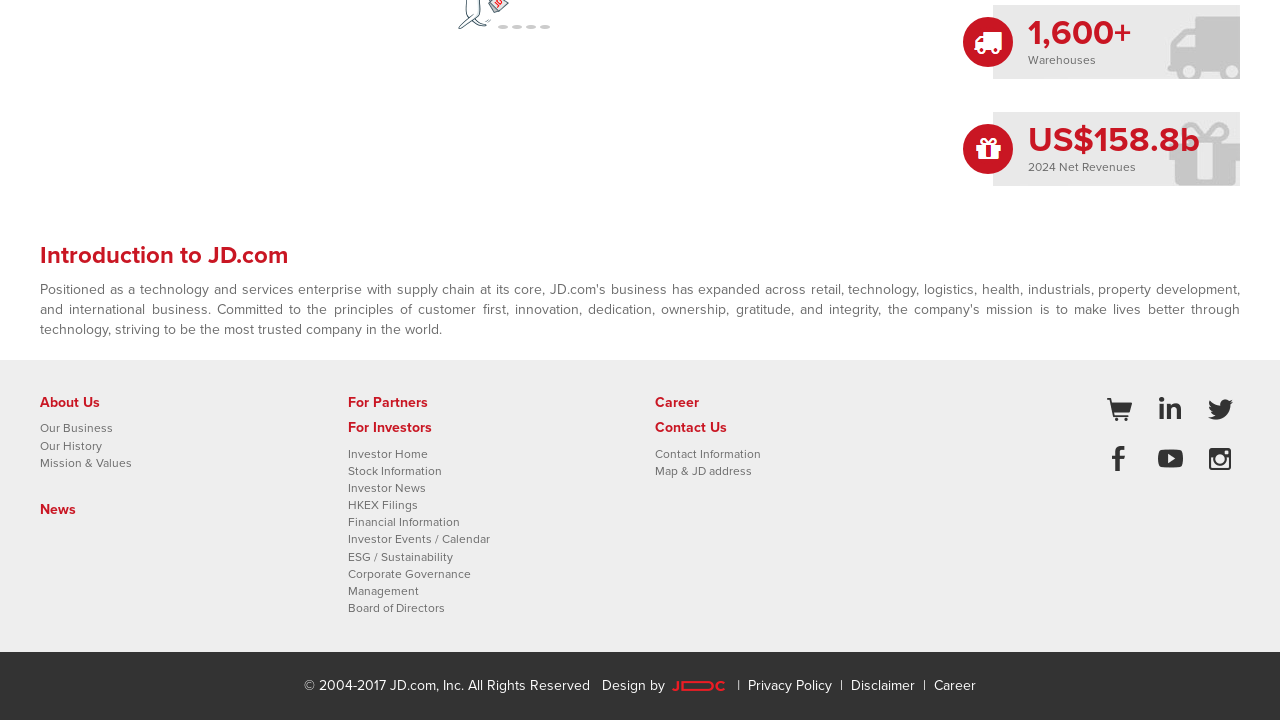

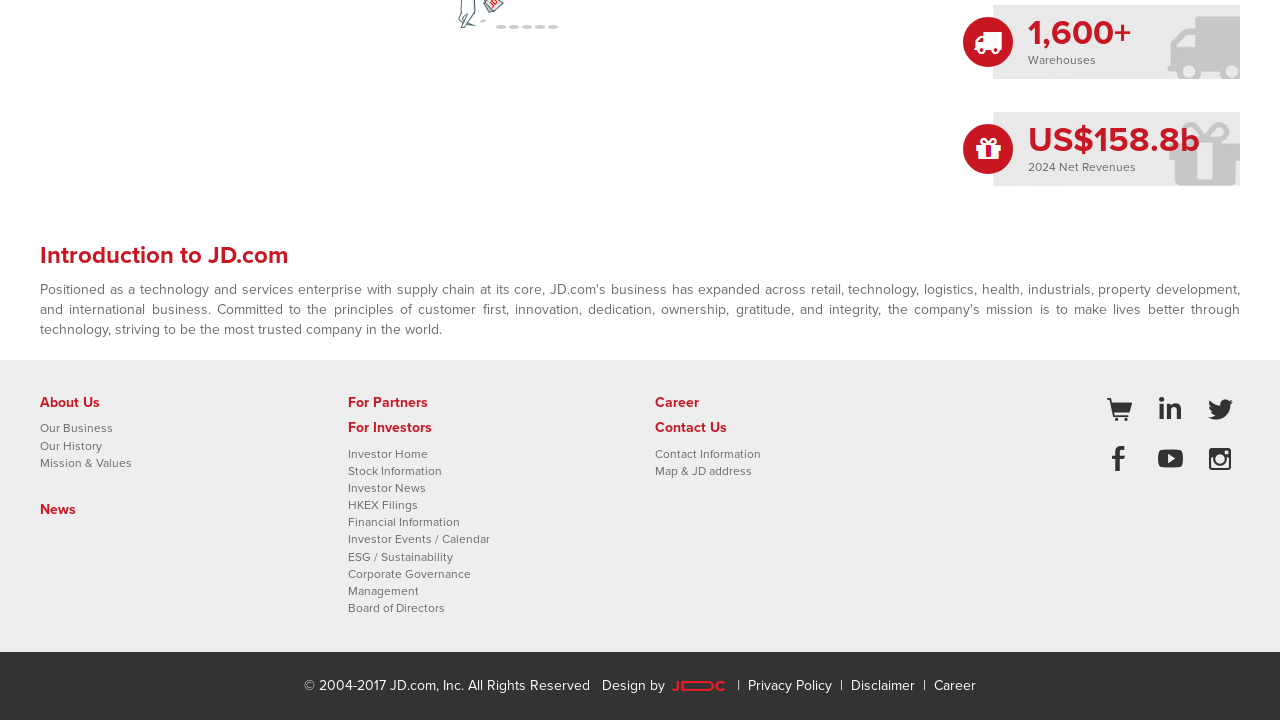